Tests the weather.gov search functionality by entering a zip code in the search input, selecting from autocomplete suggestions, and clicking the search button to view weather information for that location.

Starting URL: https://www.weather.gov

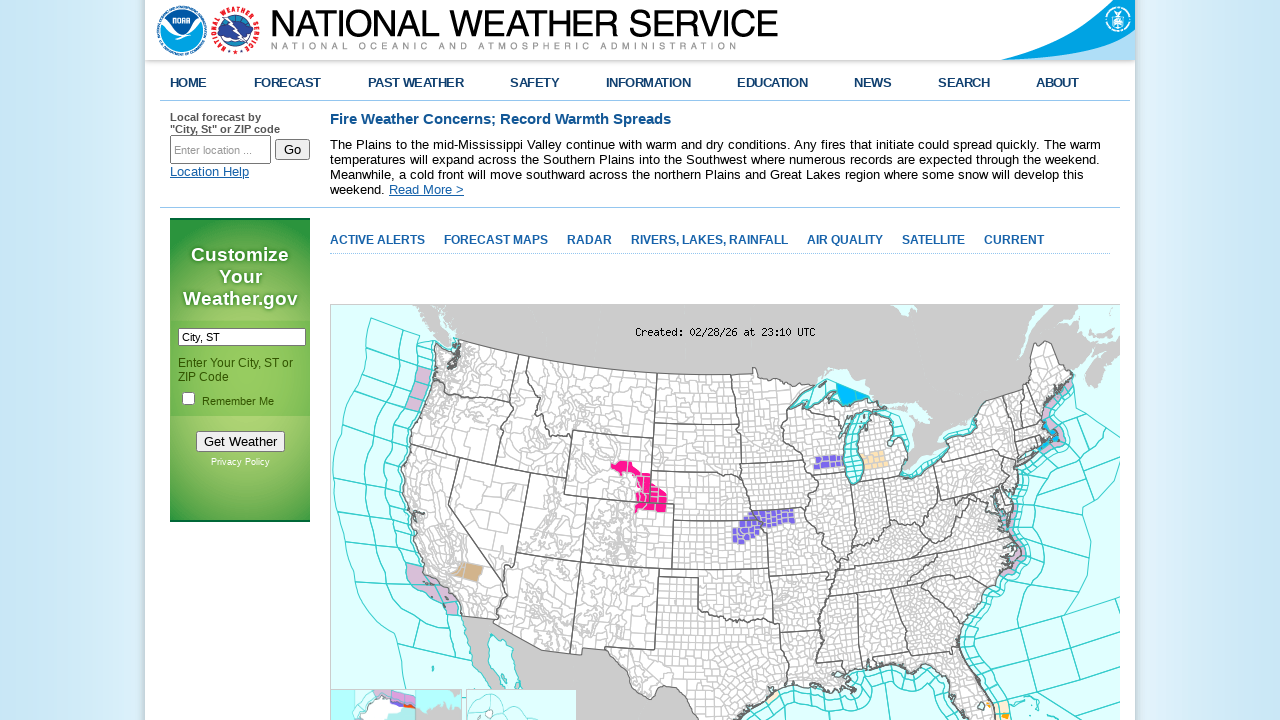

Filled search input with zip code '90210' on input#inputstring
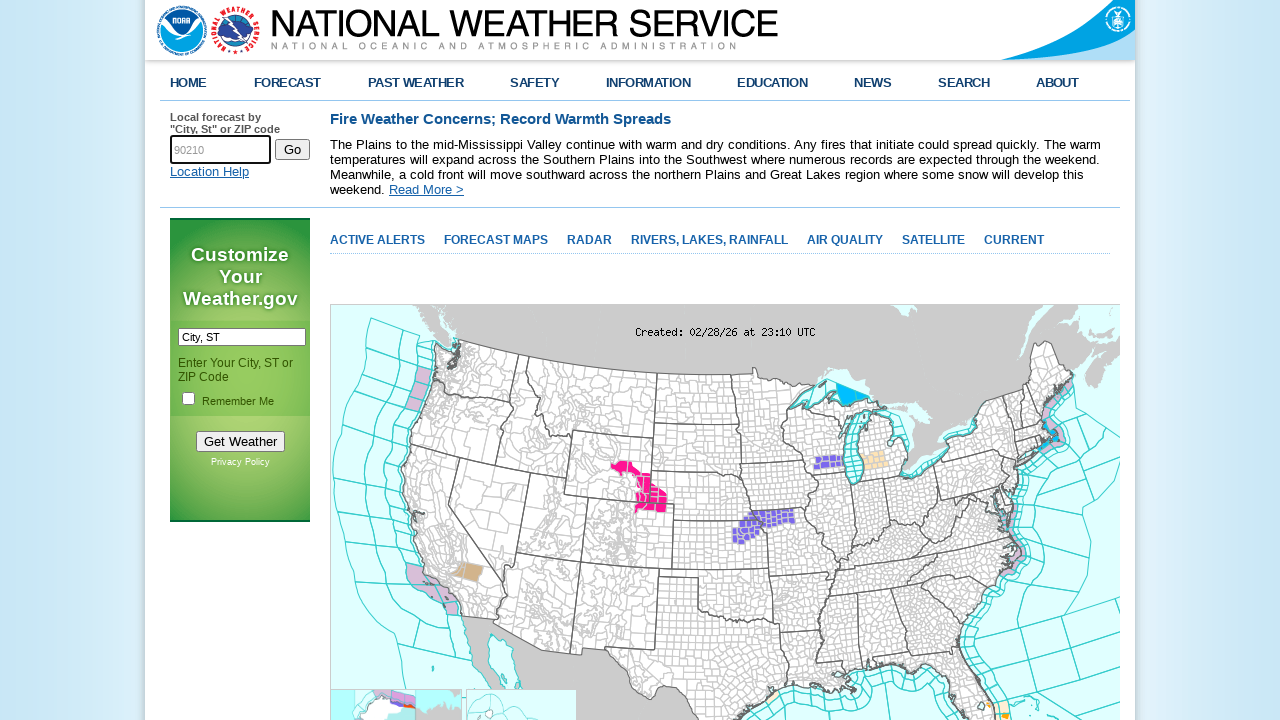

Waited for autocomplete suggestions to appear
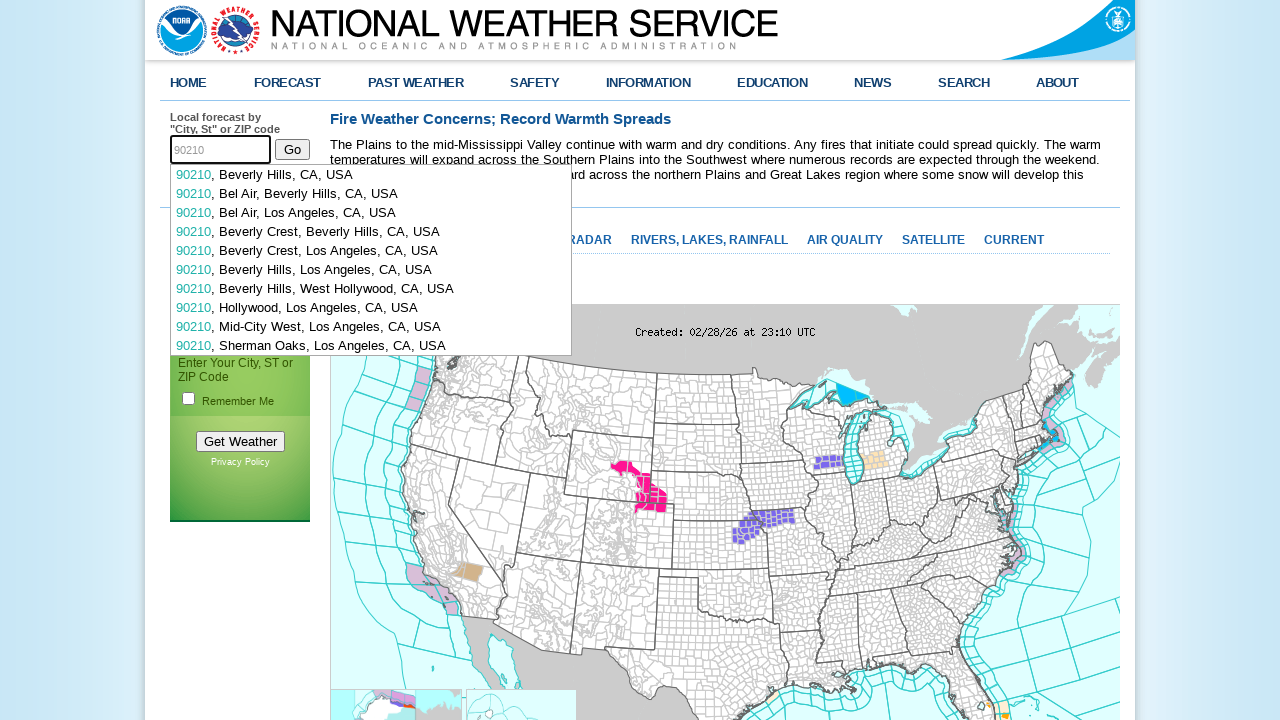

Selected autocomplete suggestion with arrow down key on input#inputstring
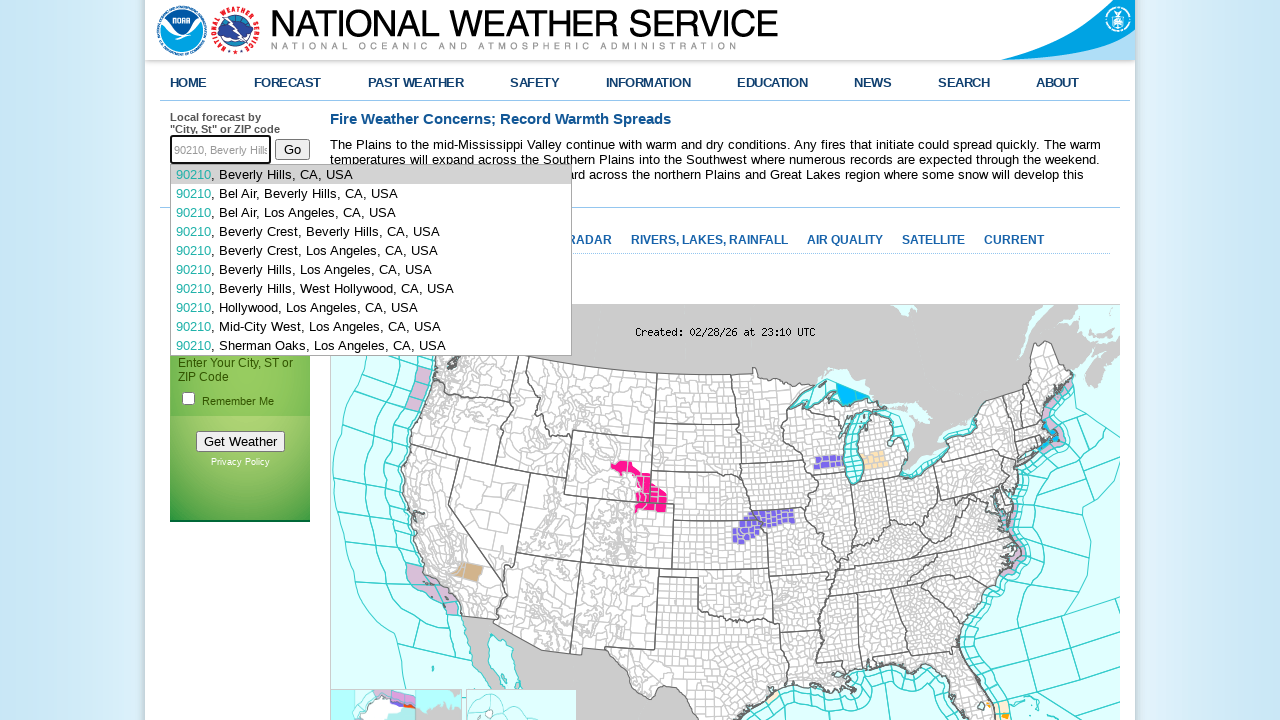

Clicked search button to retrieve weather information at (292, 149) on input#btnSearch
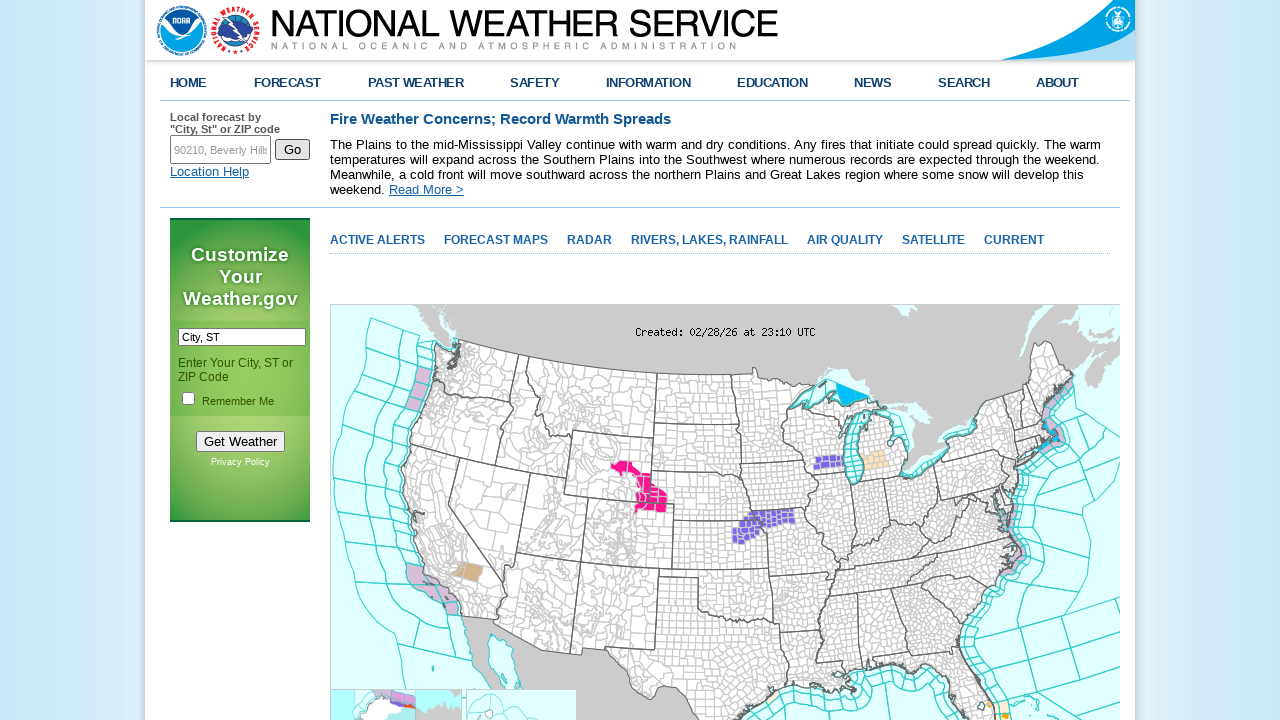

Weather results loaded successfully
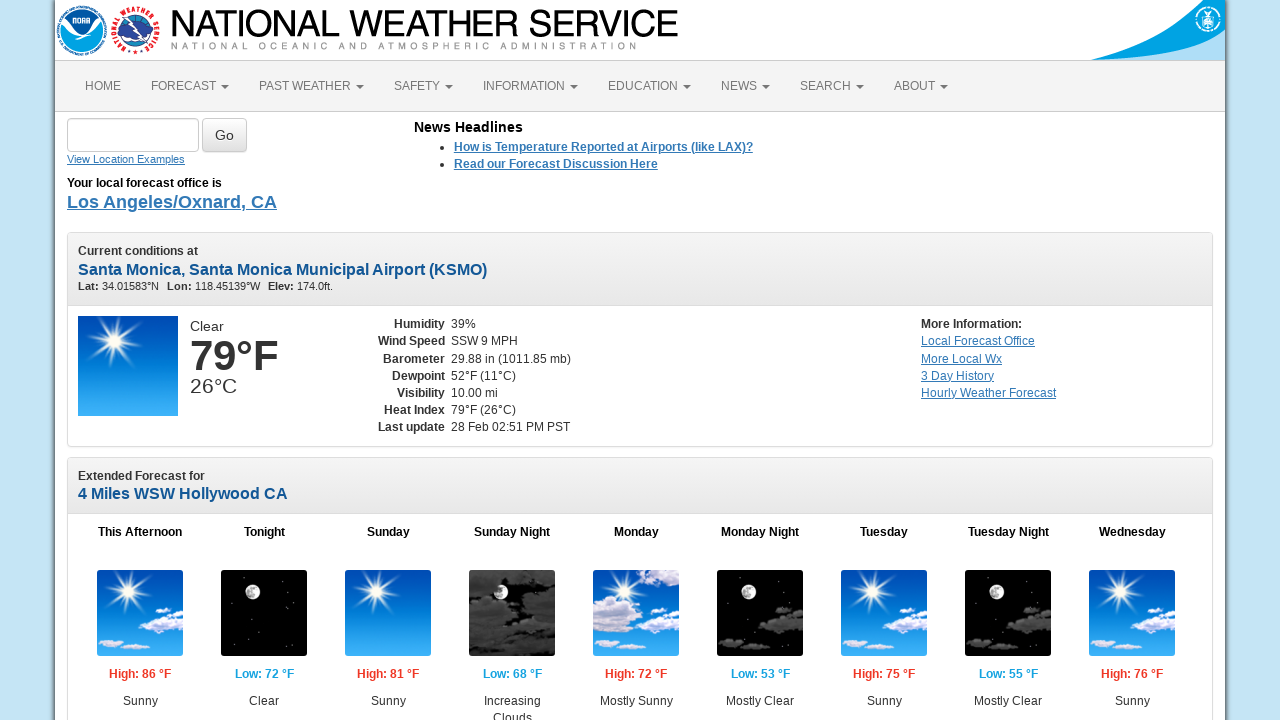

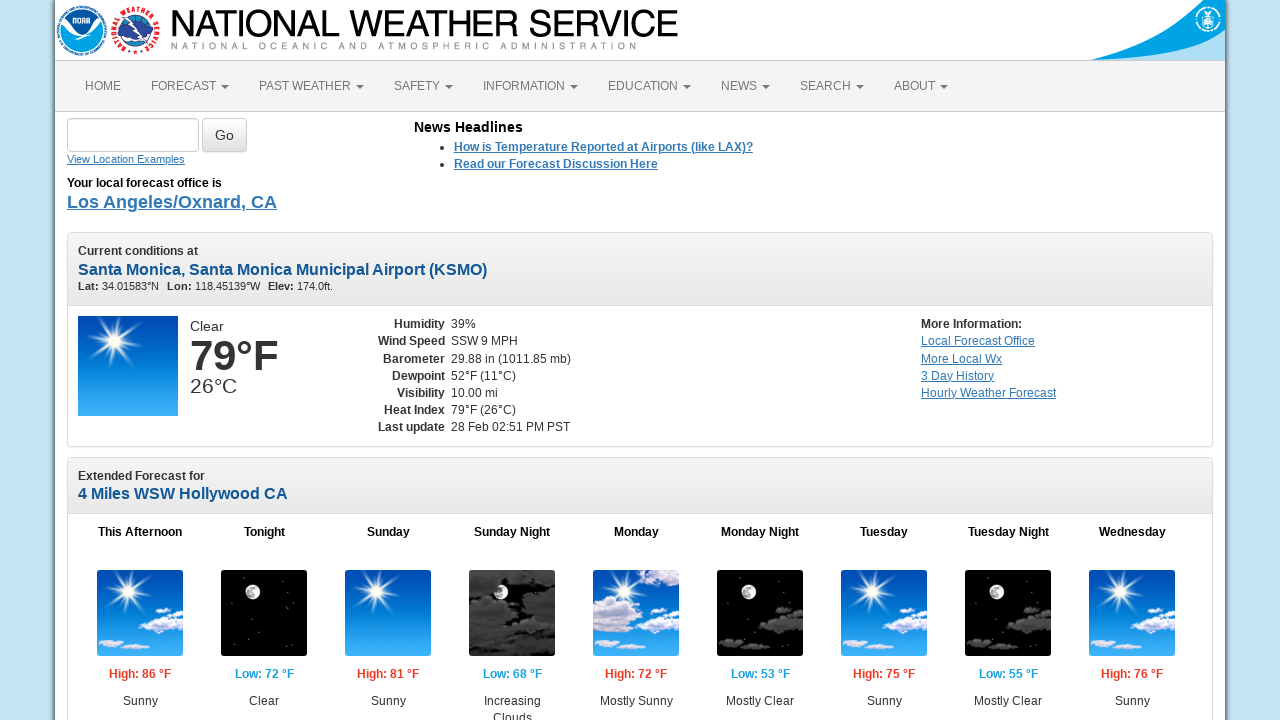